Navigates to Mercury Travels website and counts the number of dropdown select elements on the page

Starting URL: https://www.mercurytravels.co.in/

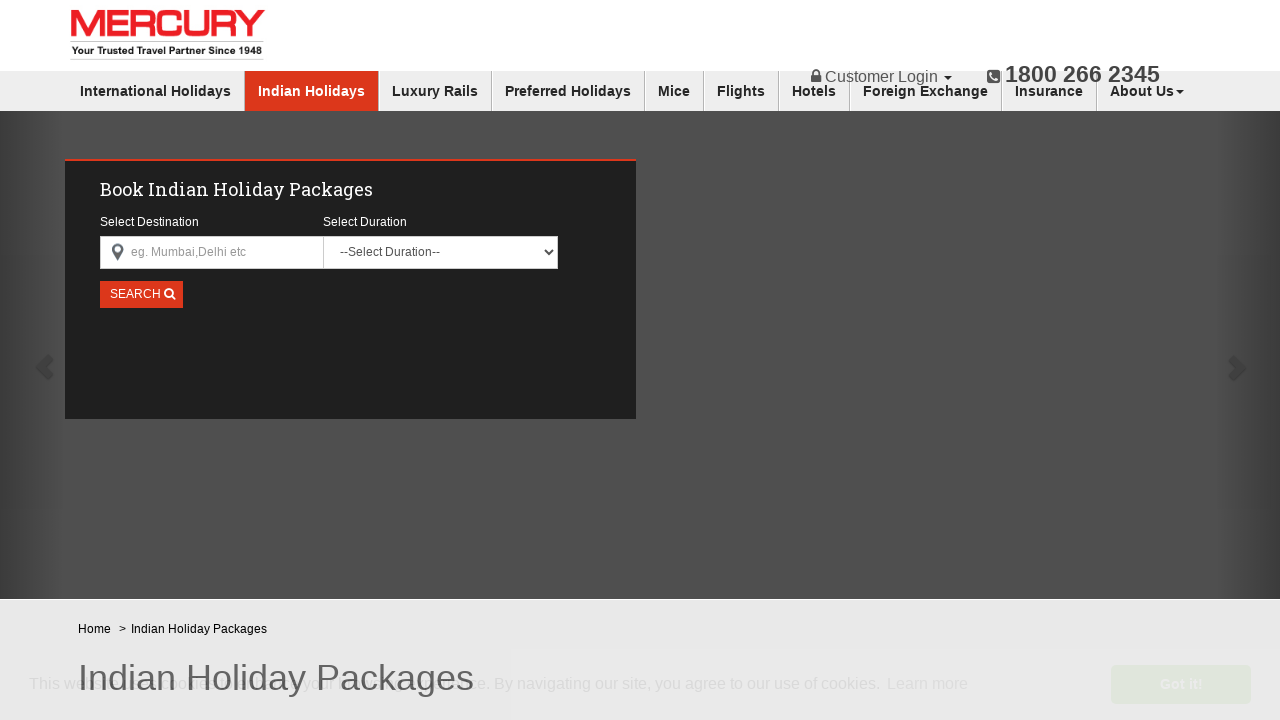

Set viewport to 1920x1080
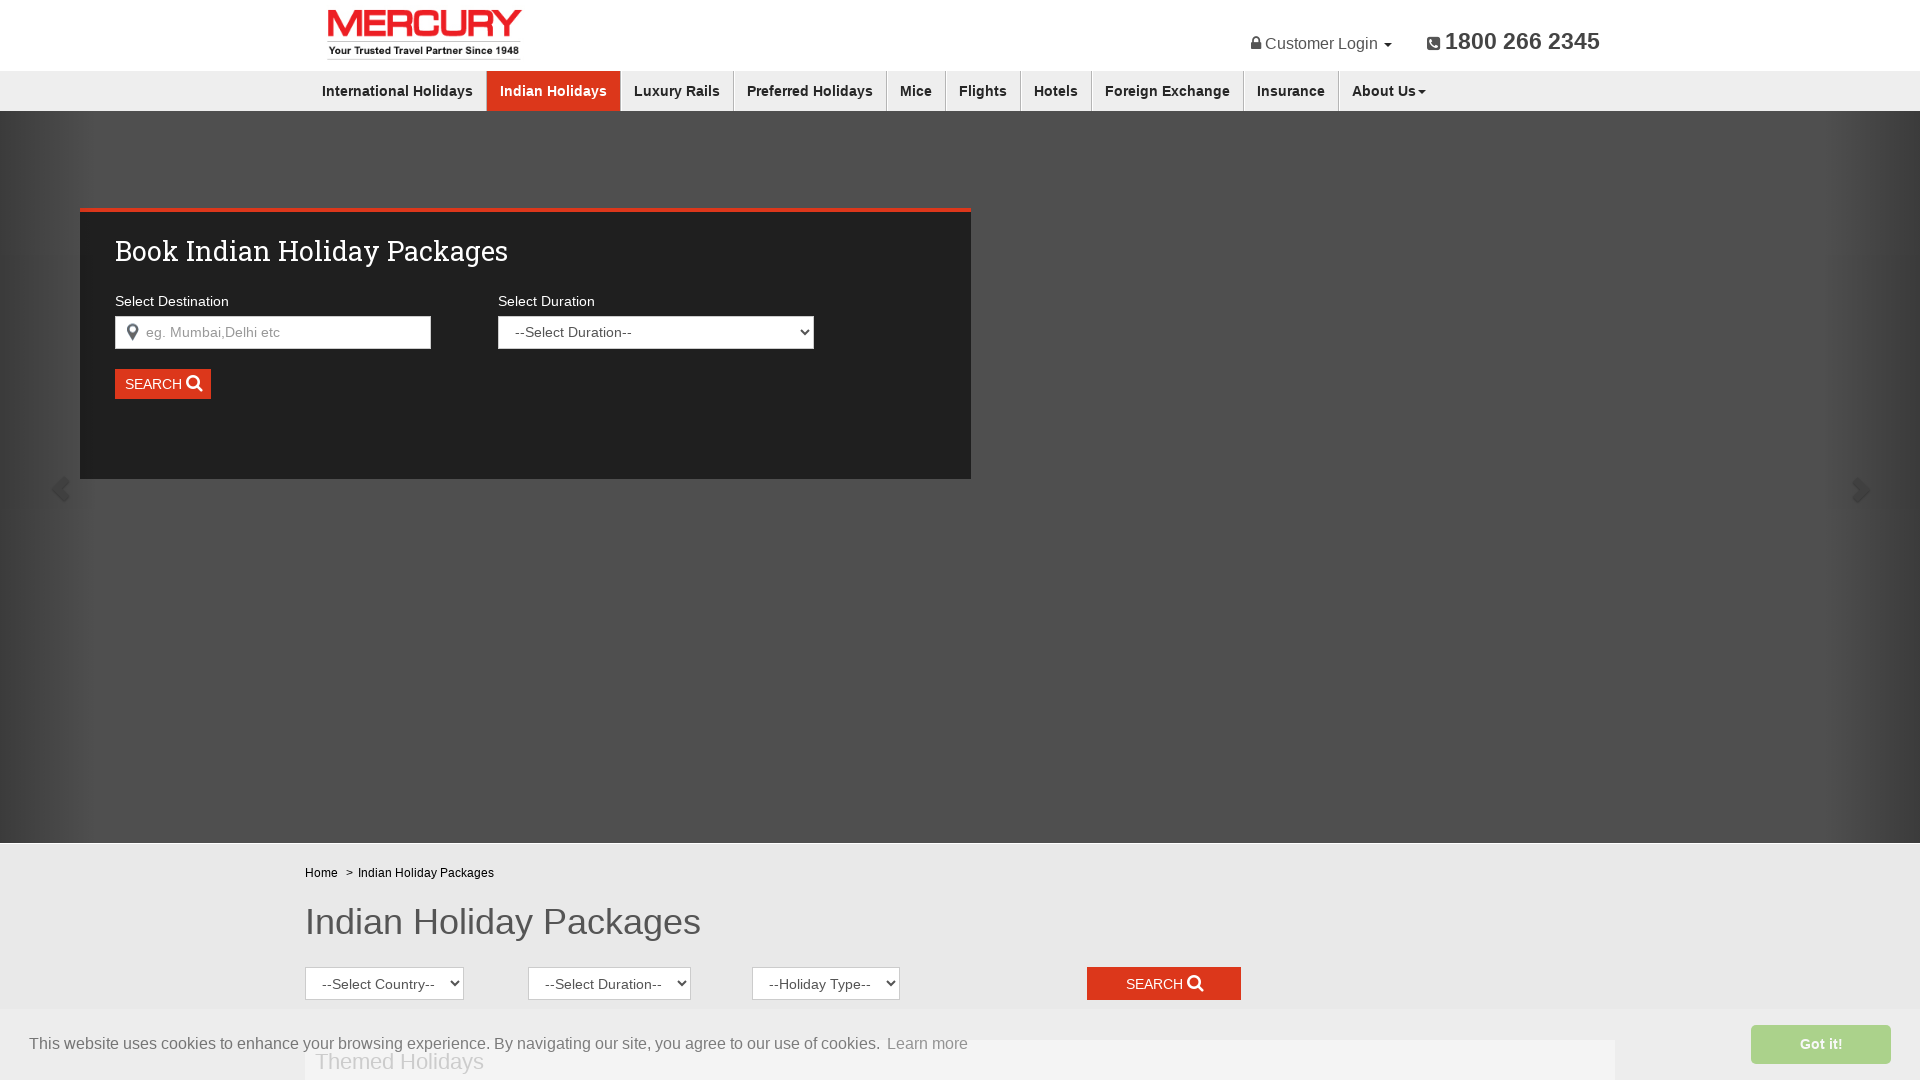

Waited for page to load (DOM content loaded)
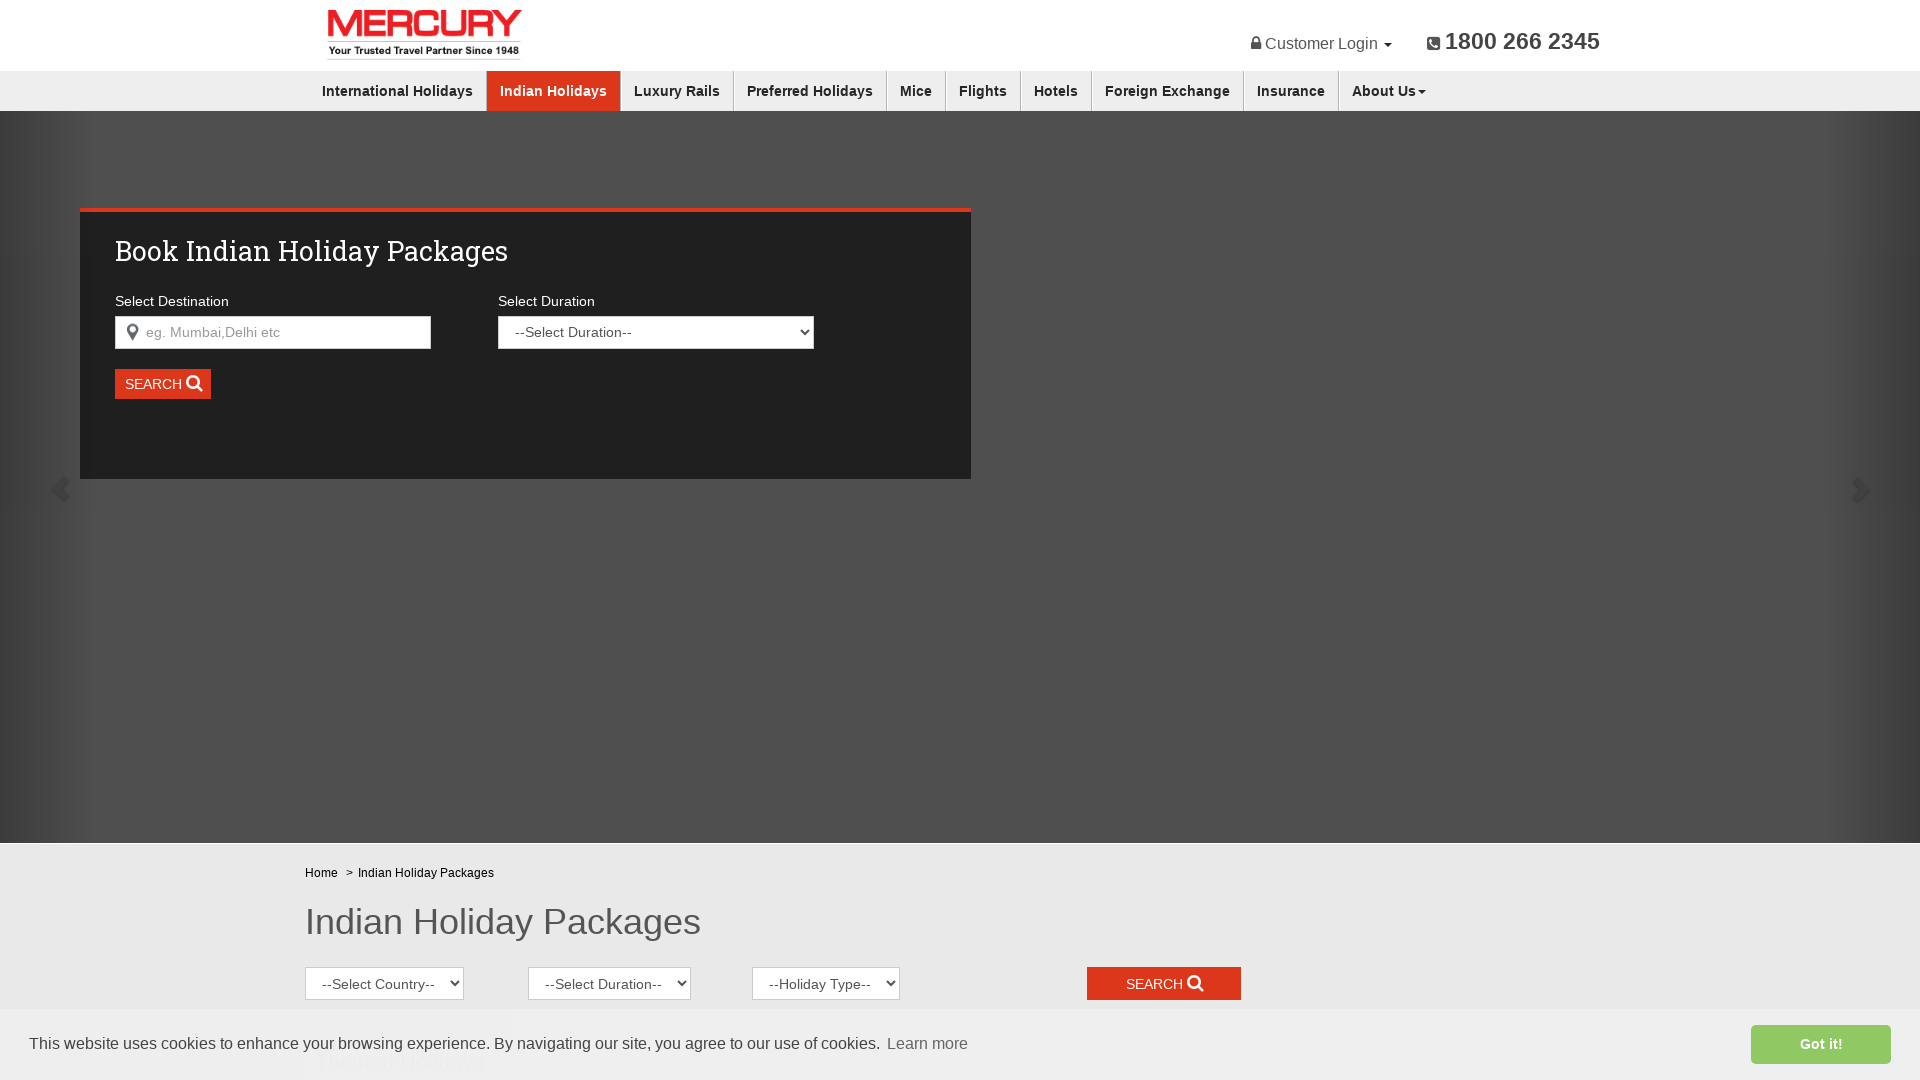

Located all select dropdown elements - found 6 dropdowns
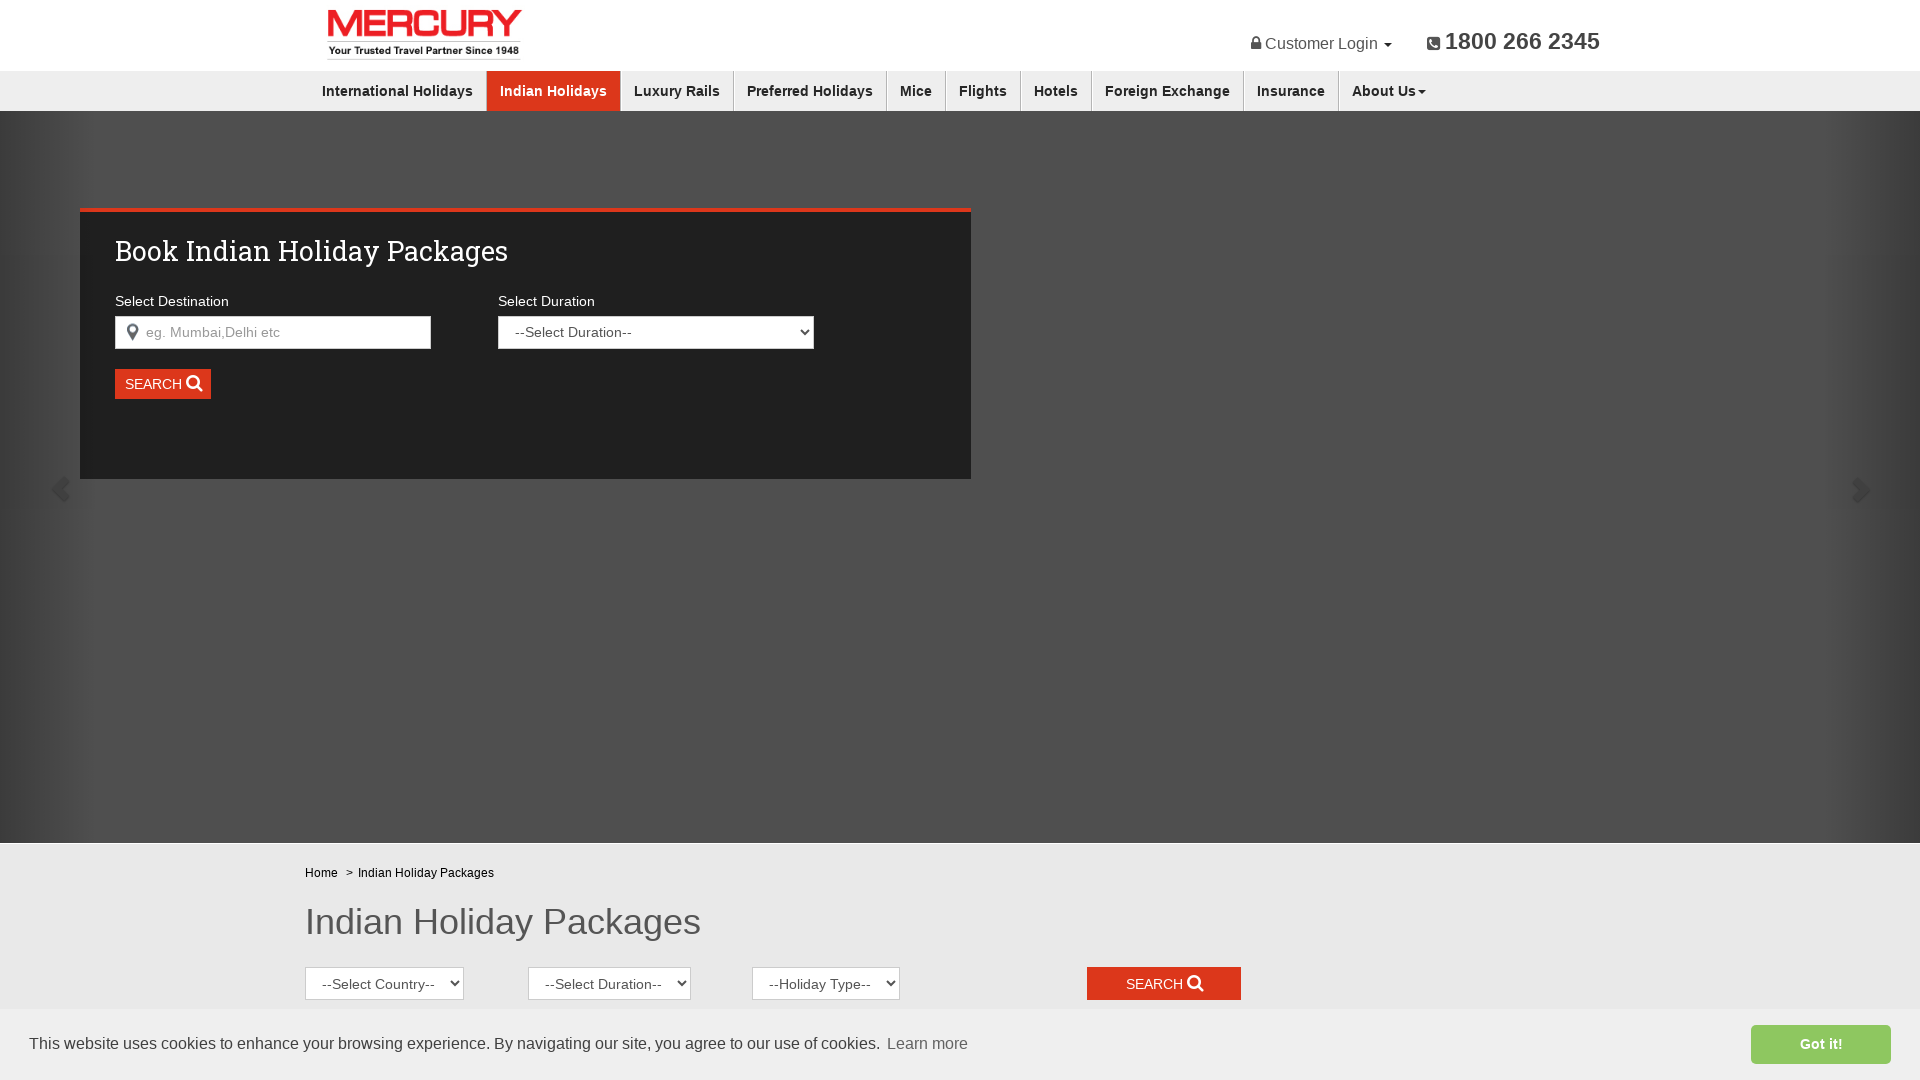

Verified at least one select dropdown is attached to the page
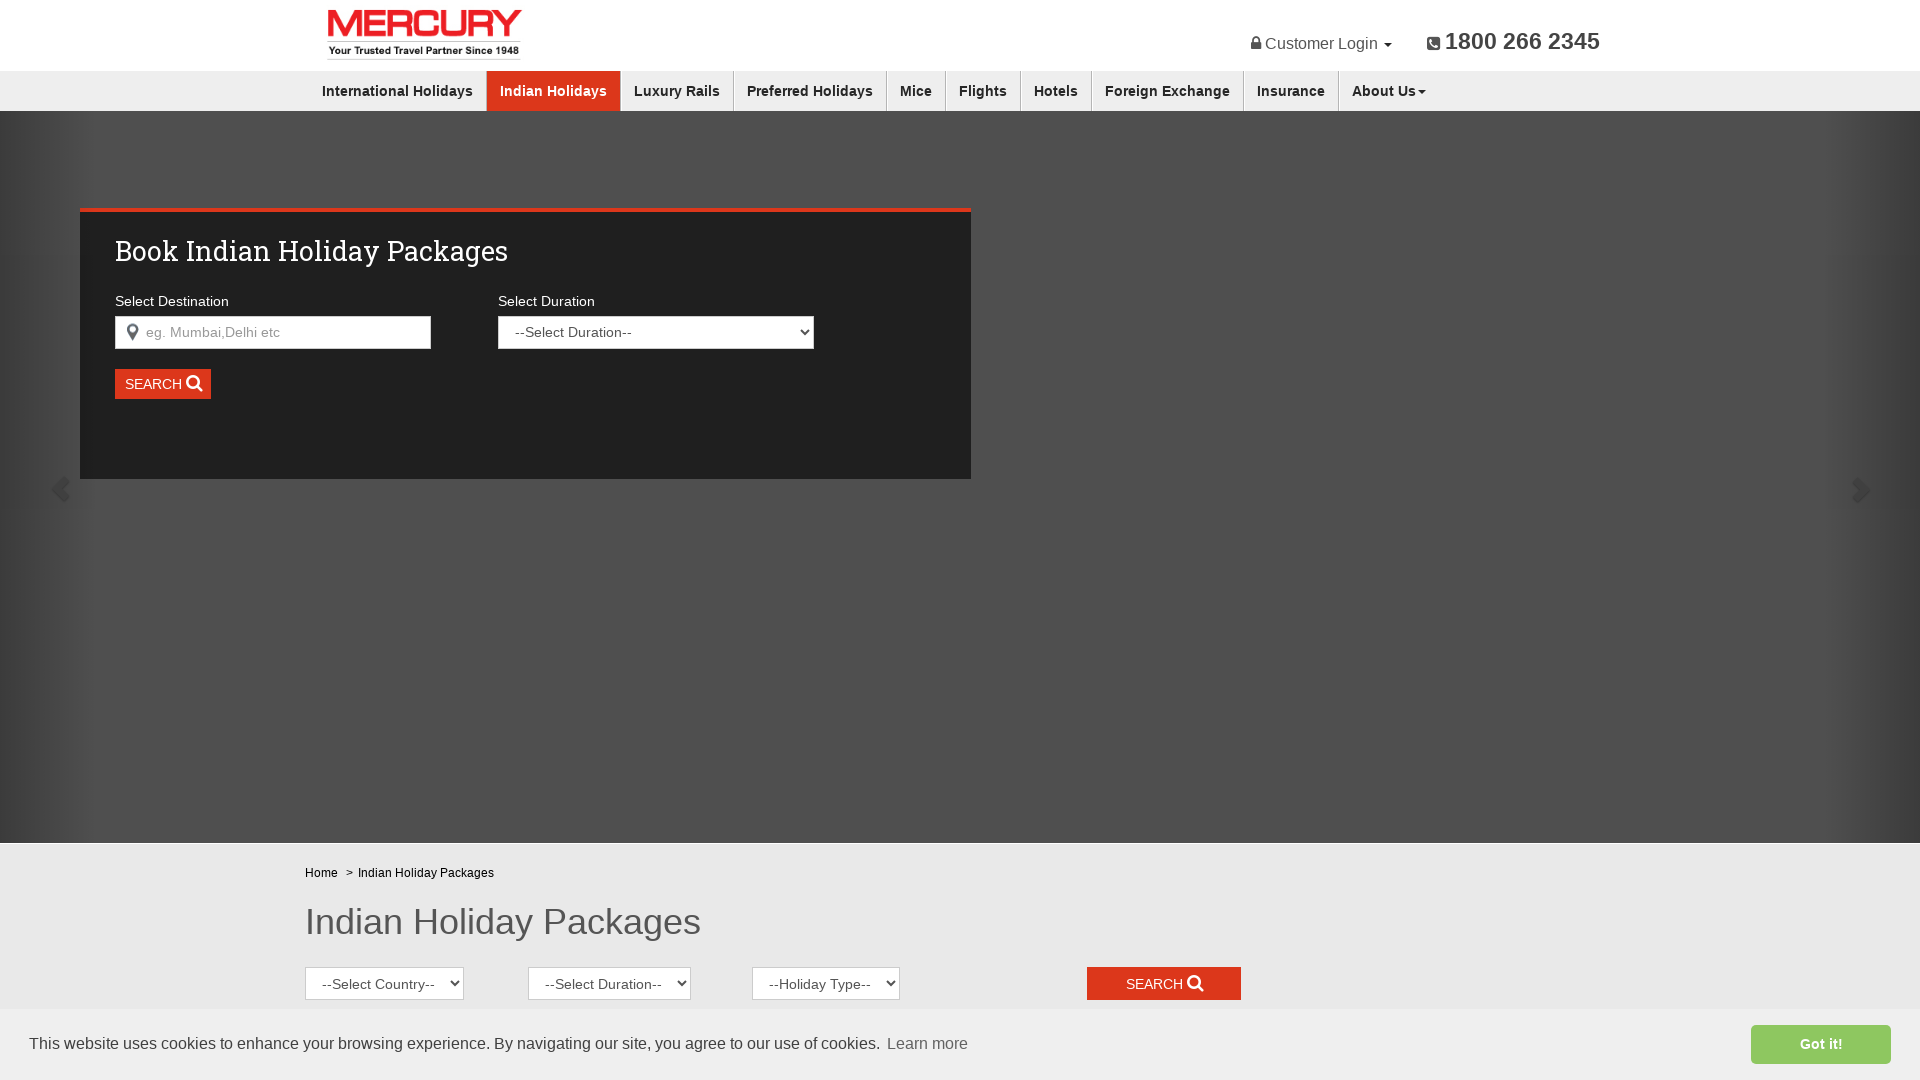

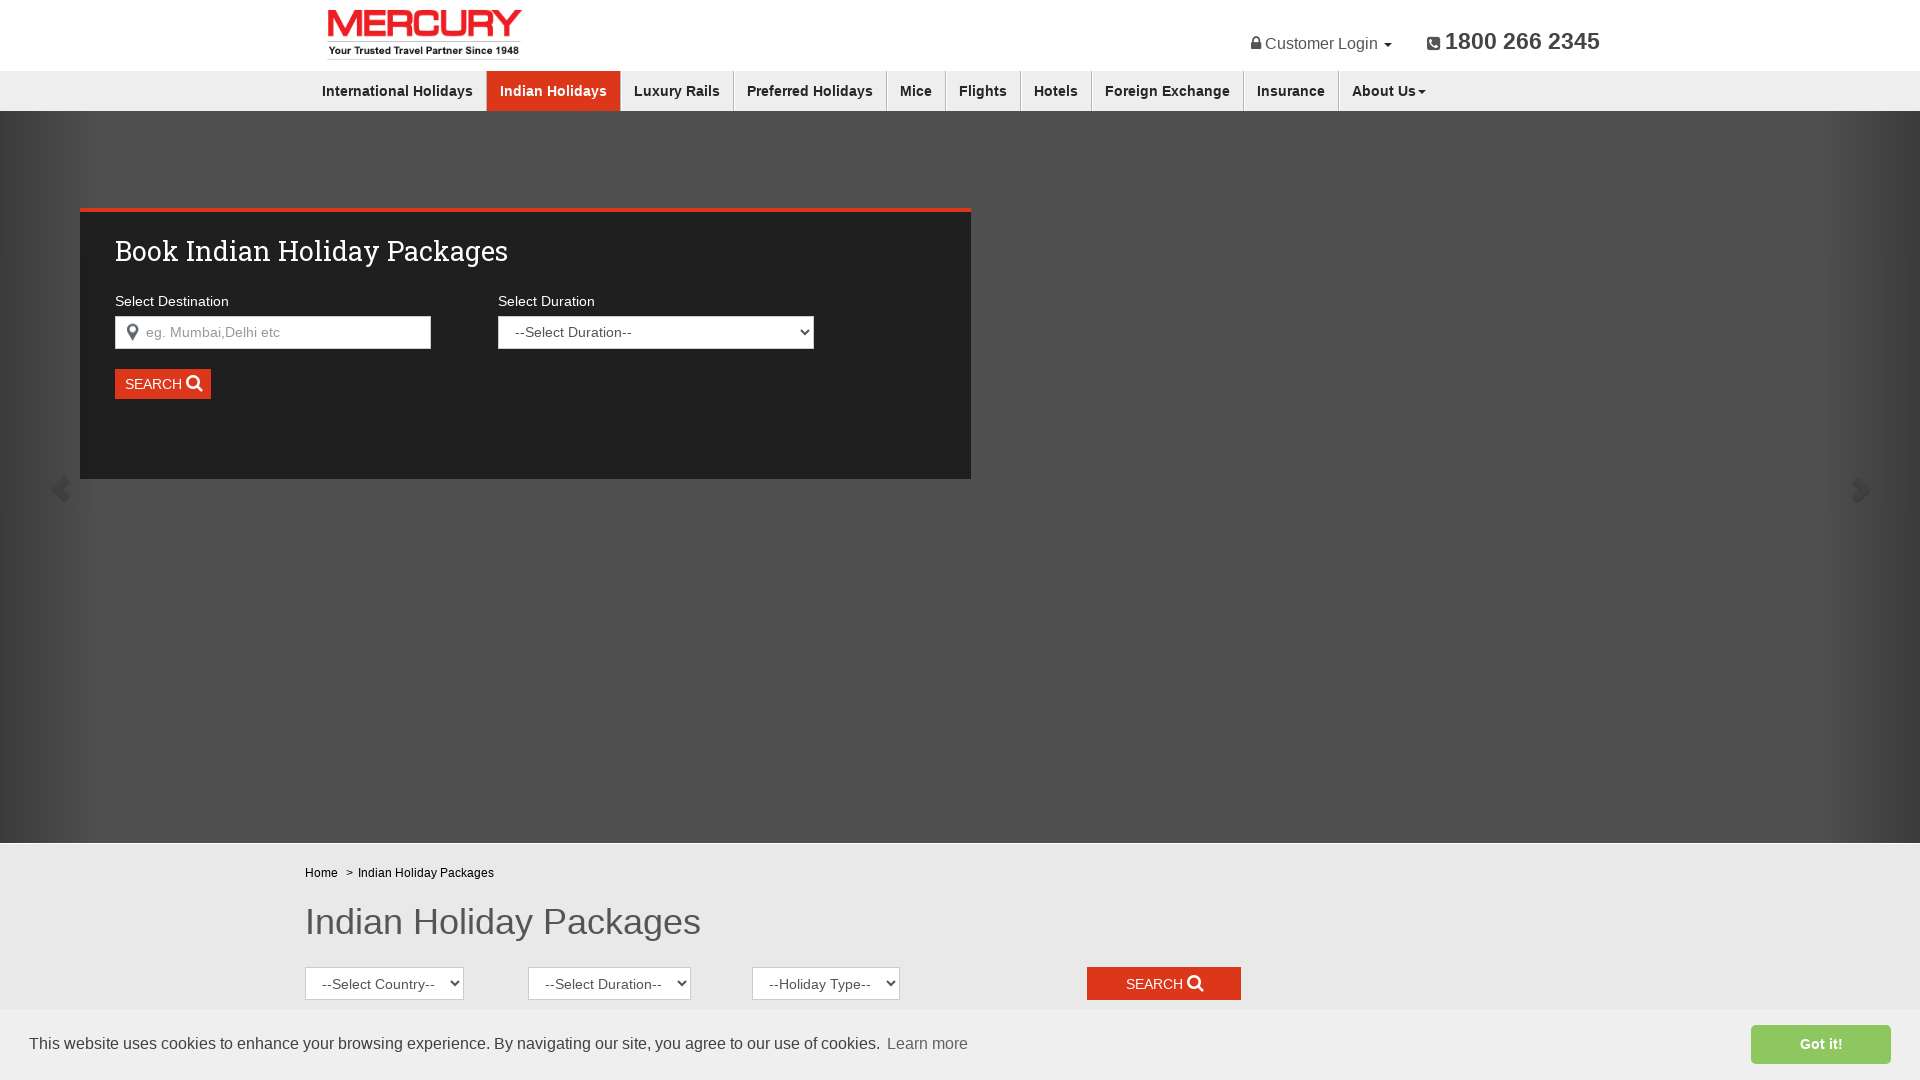